Tests injecting jQuery and jQuery Growl library into a page, then displays a growl notification message to demonstrate debugging output capabilities in browser automation.

Starting URL: http://the-internet.herokuapp.com

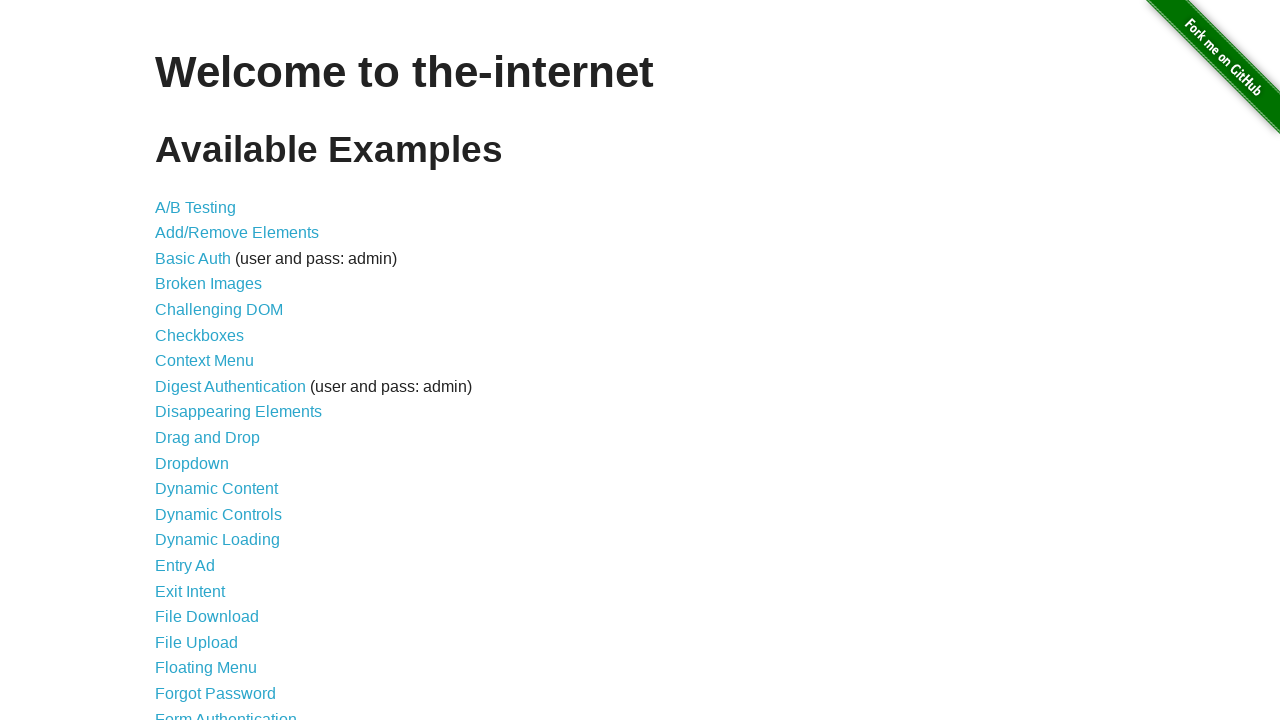

Injected jQuery library into page if not already present
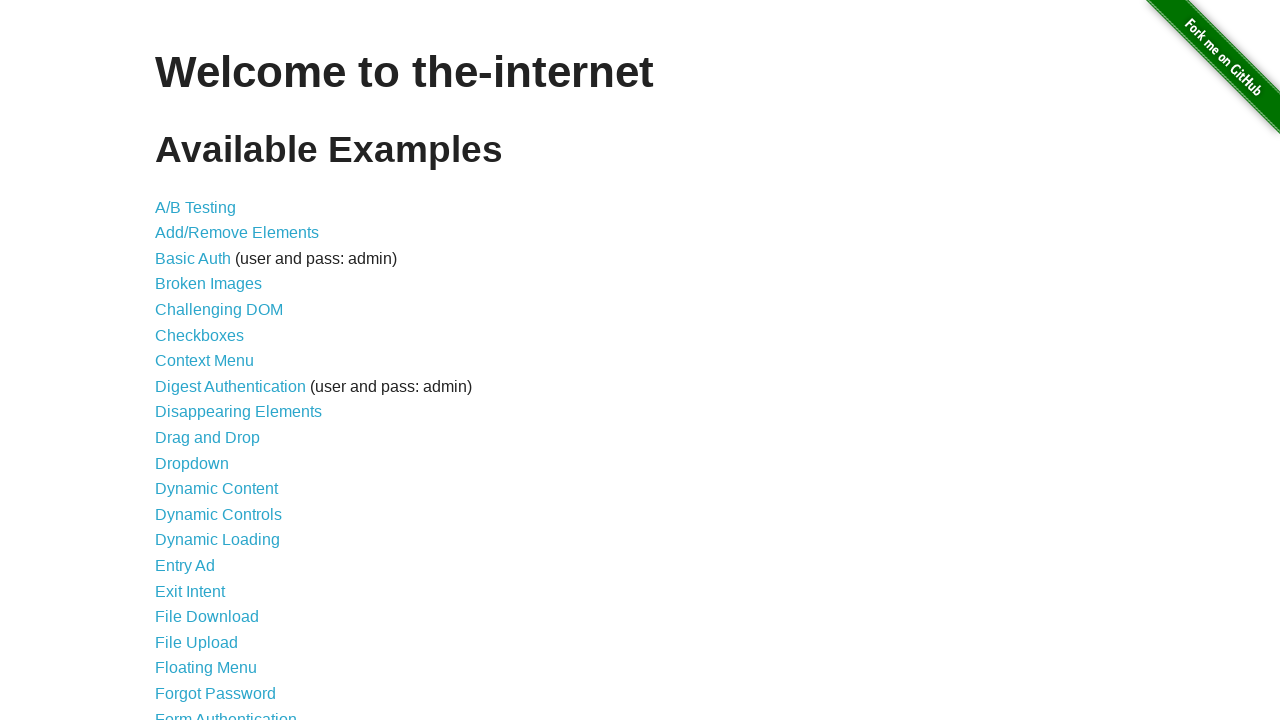

Waited for jQuery to load and become available
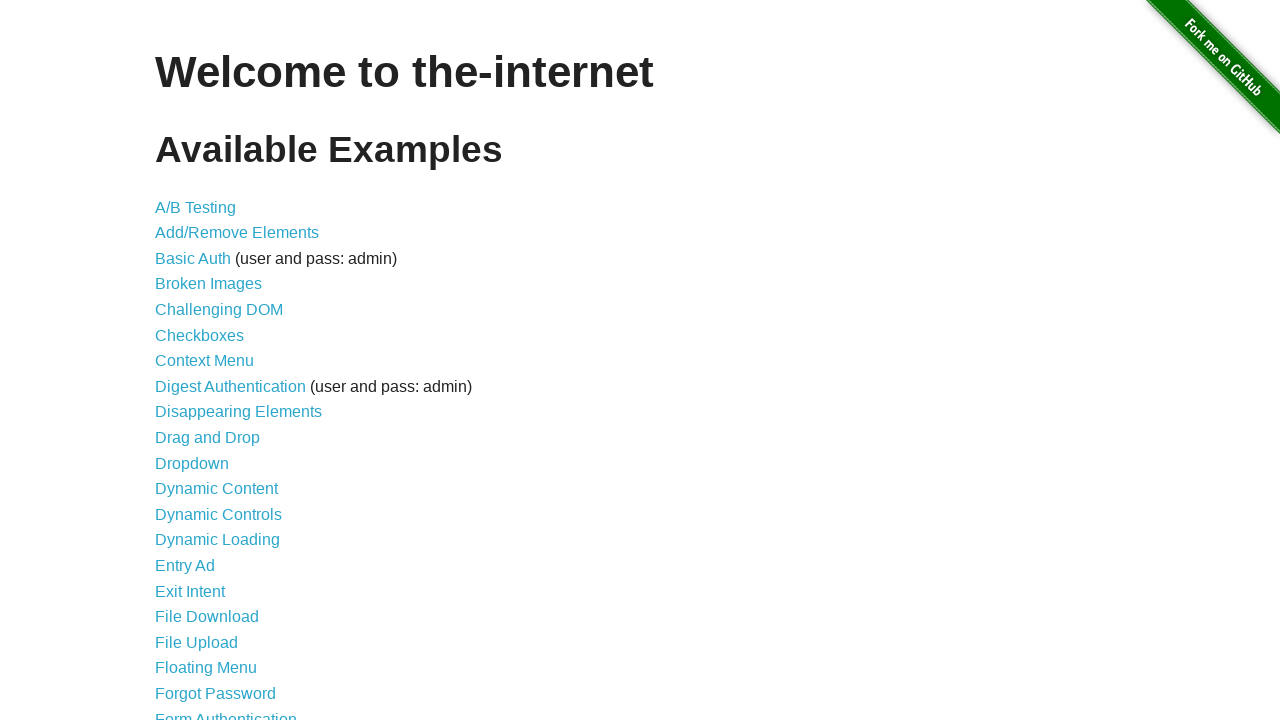

Loaded jQuery Growl library via jQuery getScript
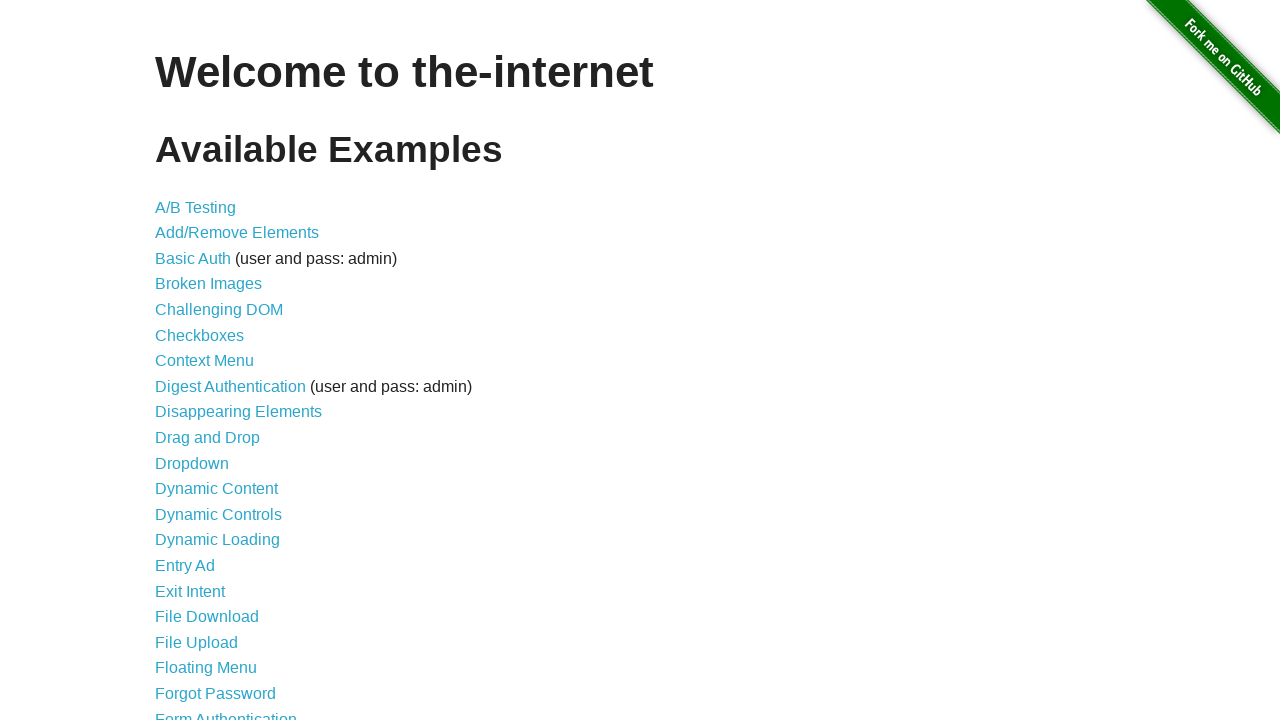

Injected jQuery Growl CSS stylesheet into page head
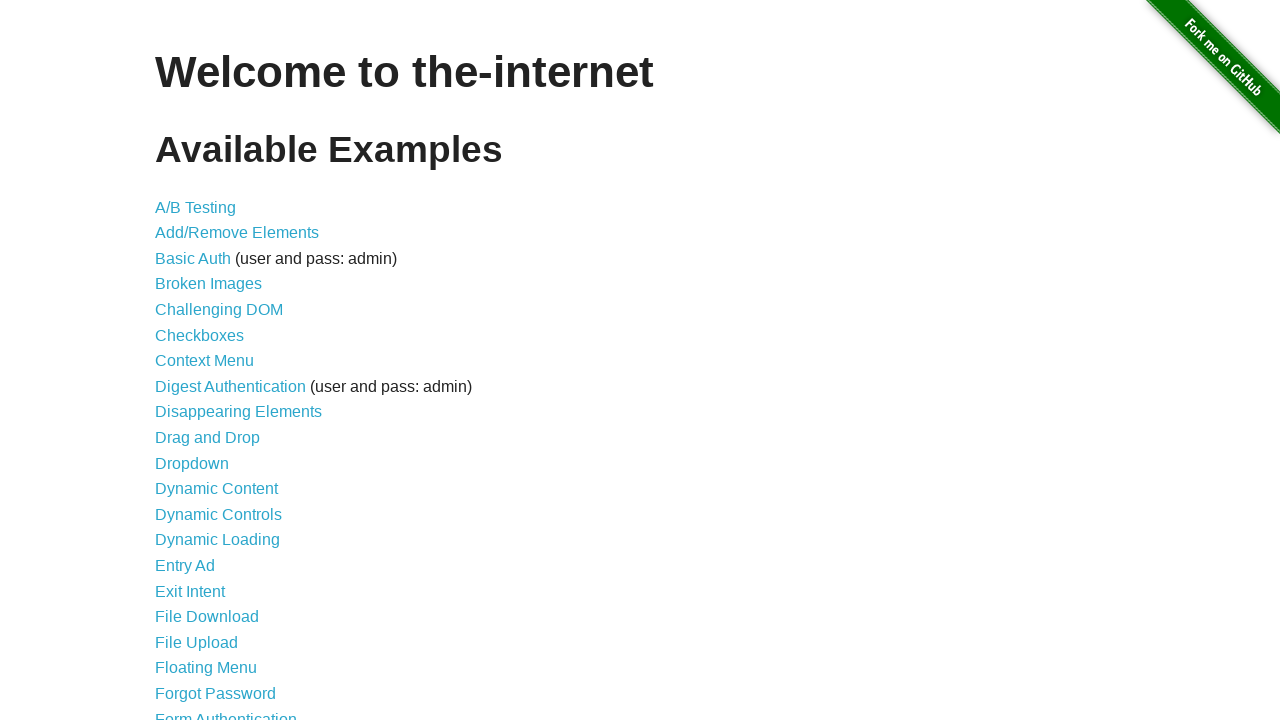

Waited 1 second for jQuery Growl library to fully initialize
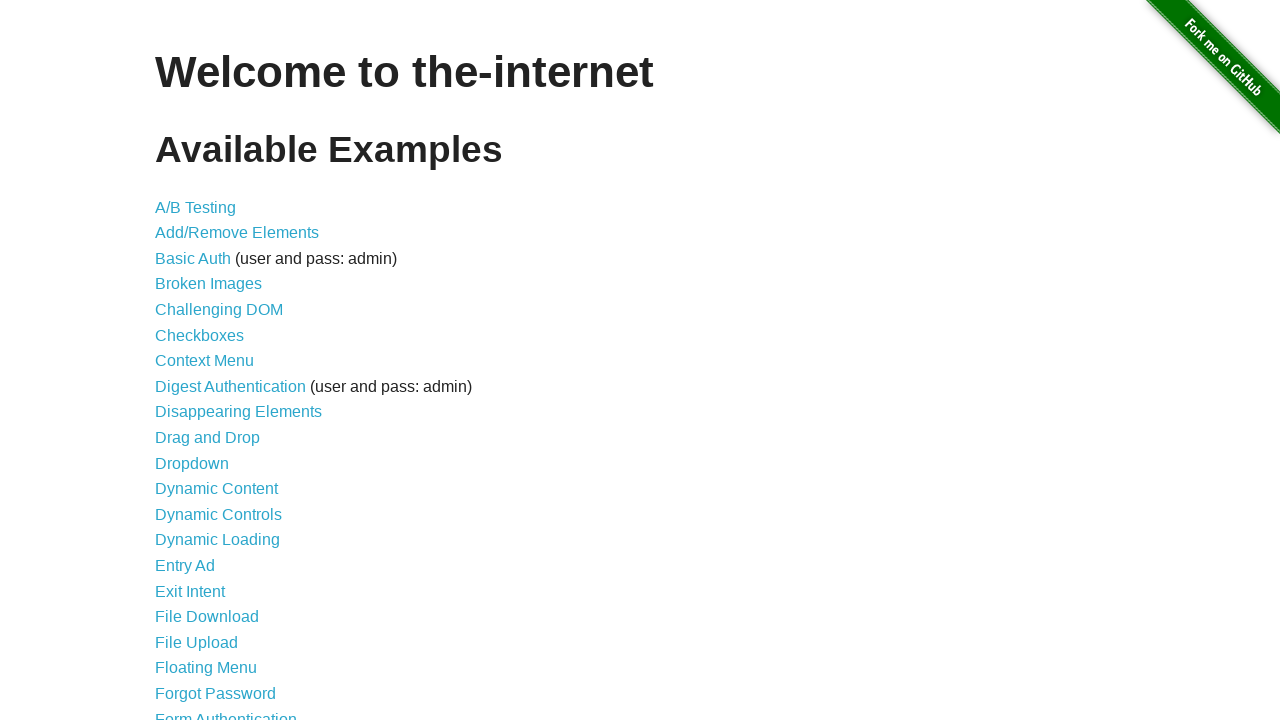

Displayed growl notification with title 'GET' and message '/'
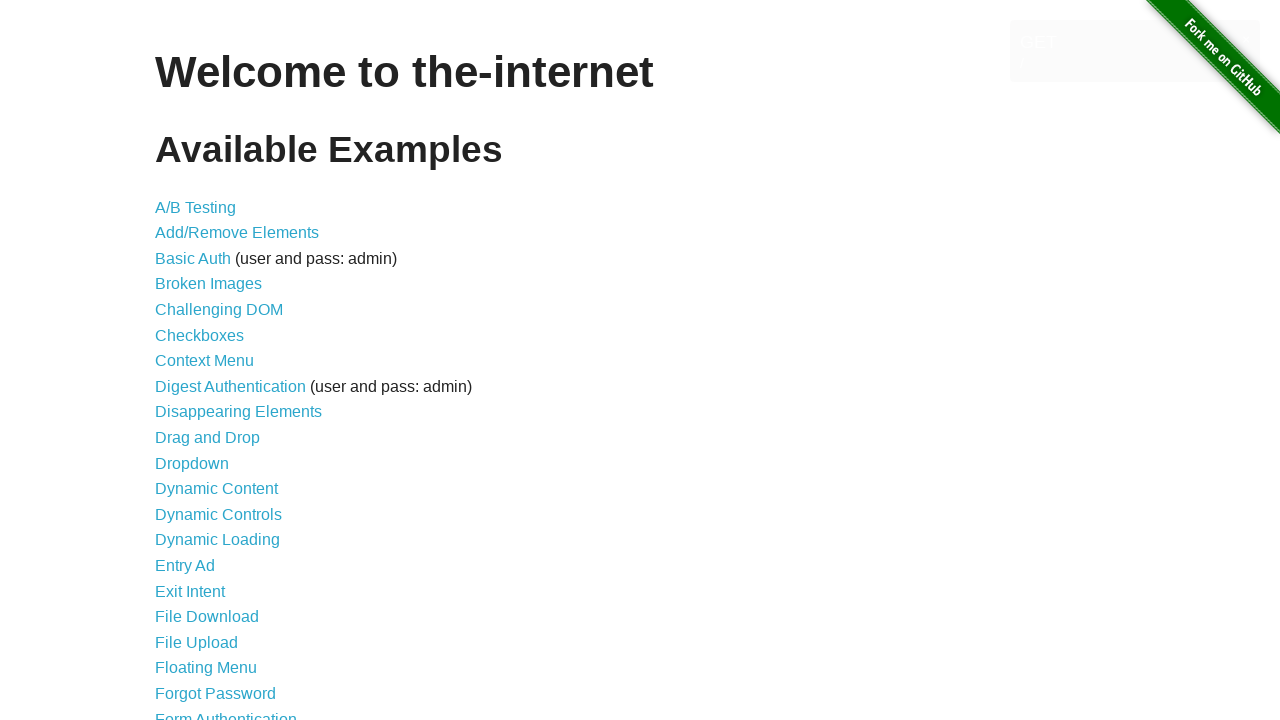

Waited 3 seconds to observe the growl notification display
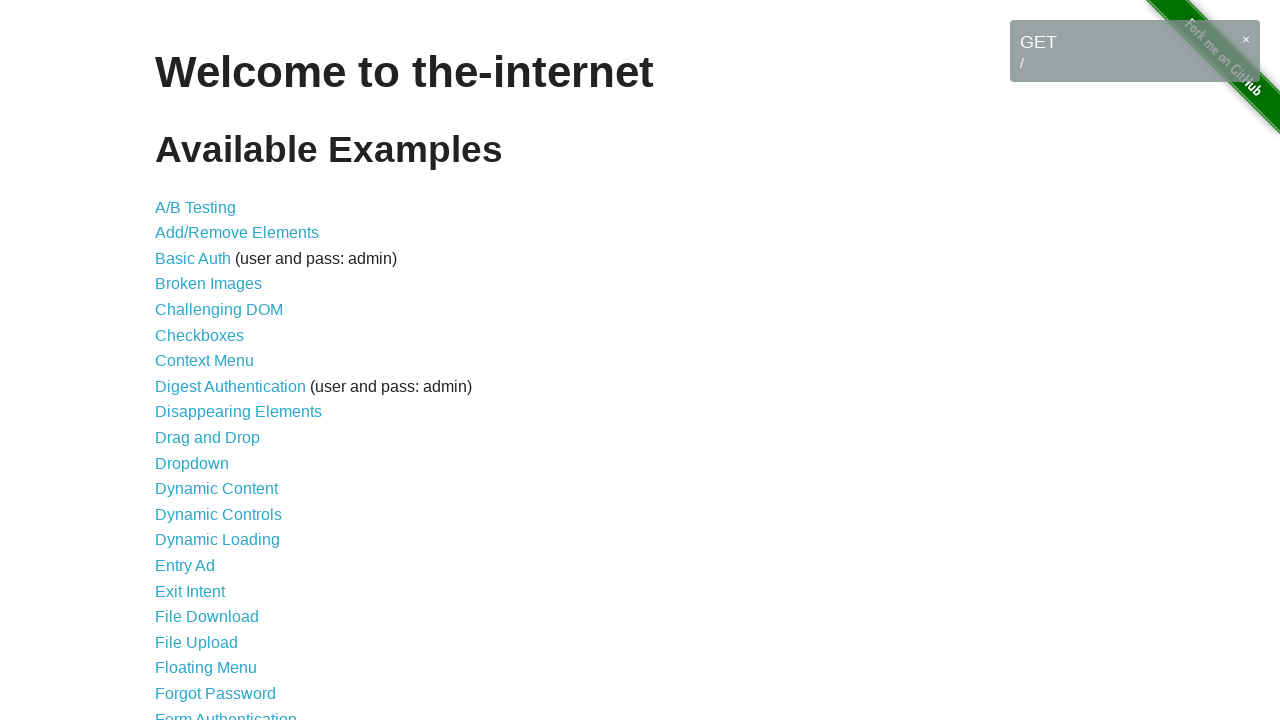

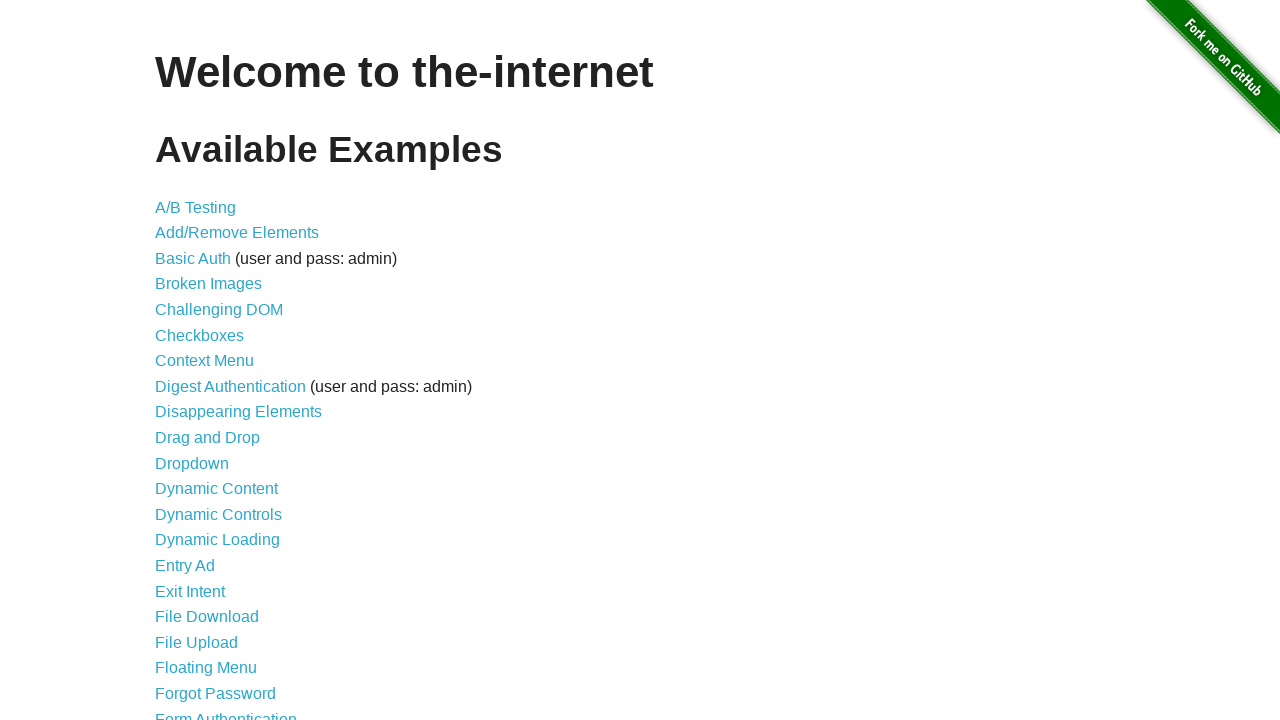